Tests JavaScript alert handling on DemoQA alerts page by clicking various alert buttons and interacting with the alert dialogs that appear

Starting URL: https://demoqa.com/alerts

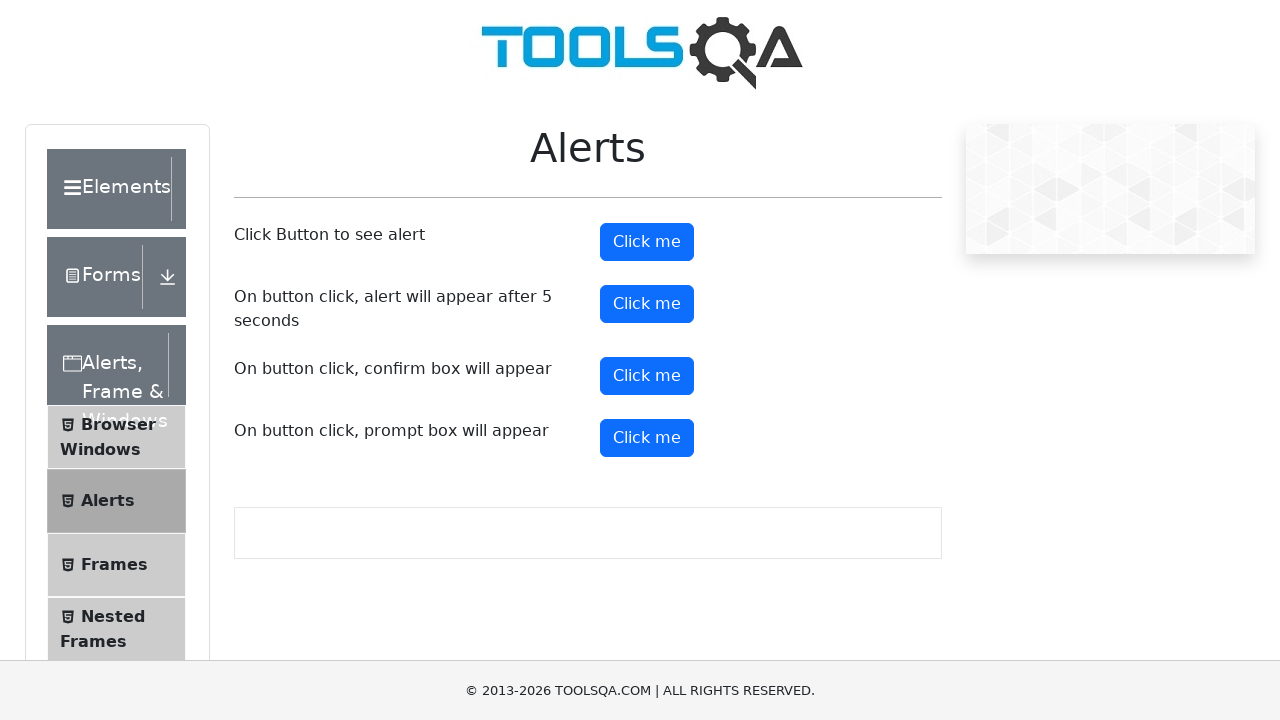

Set up dialog handler to automatically accept alerts
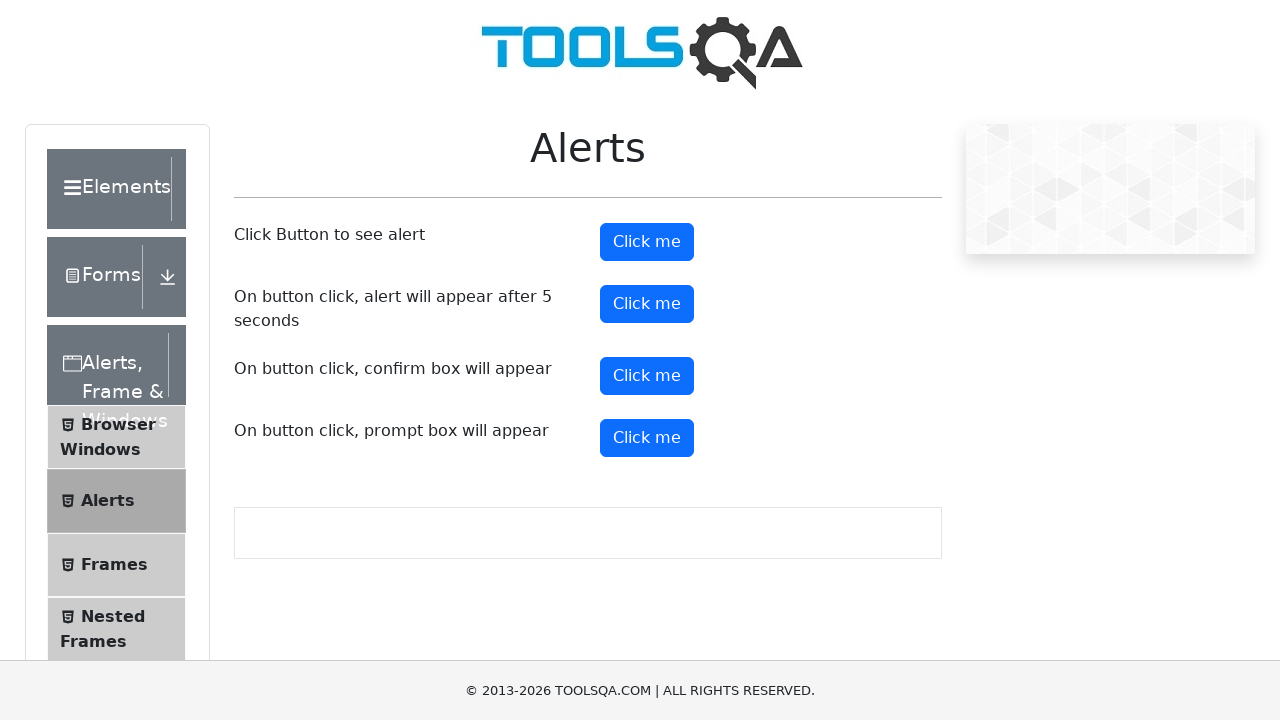

Clicked the first alert button to trigger immediate alert at (647, 242) on #alertButton
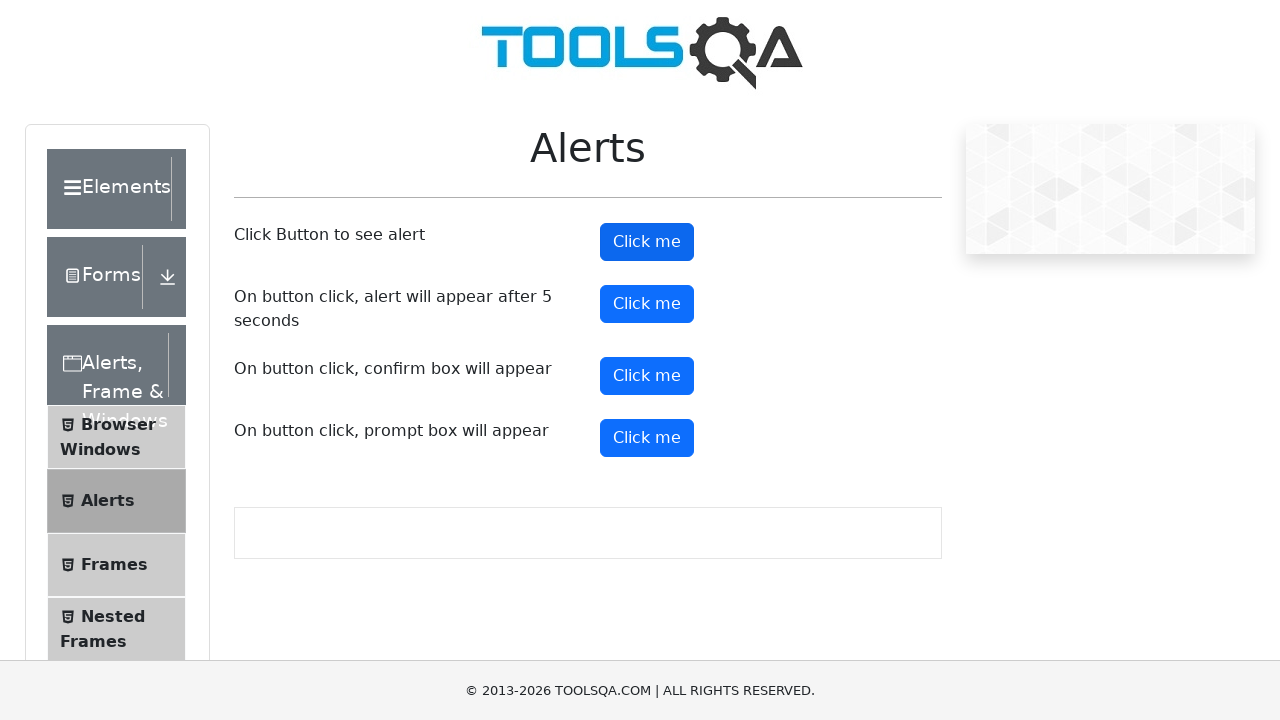

Clicked the timer alert button to trigger delayed alert at (647, 304) on #timerAlertButton
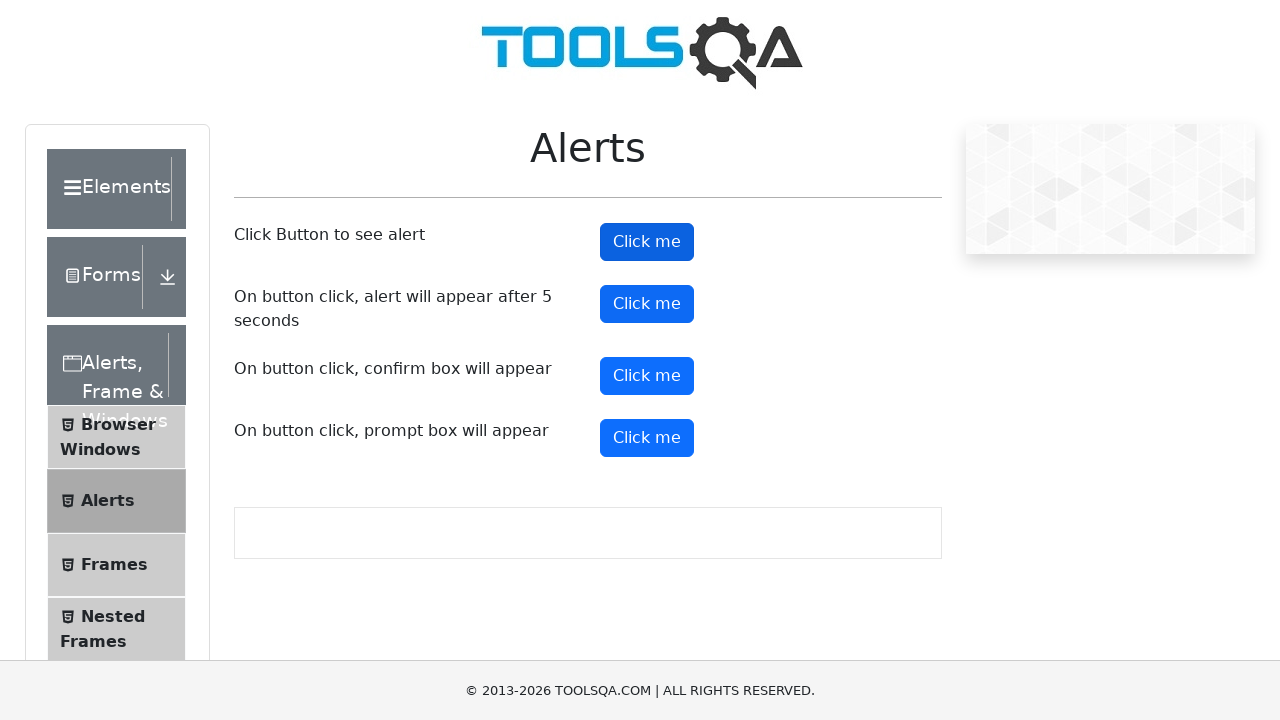

Waited 6 seconds for timed alert to appear and be handled
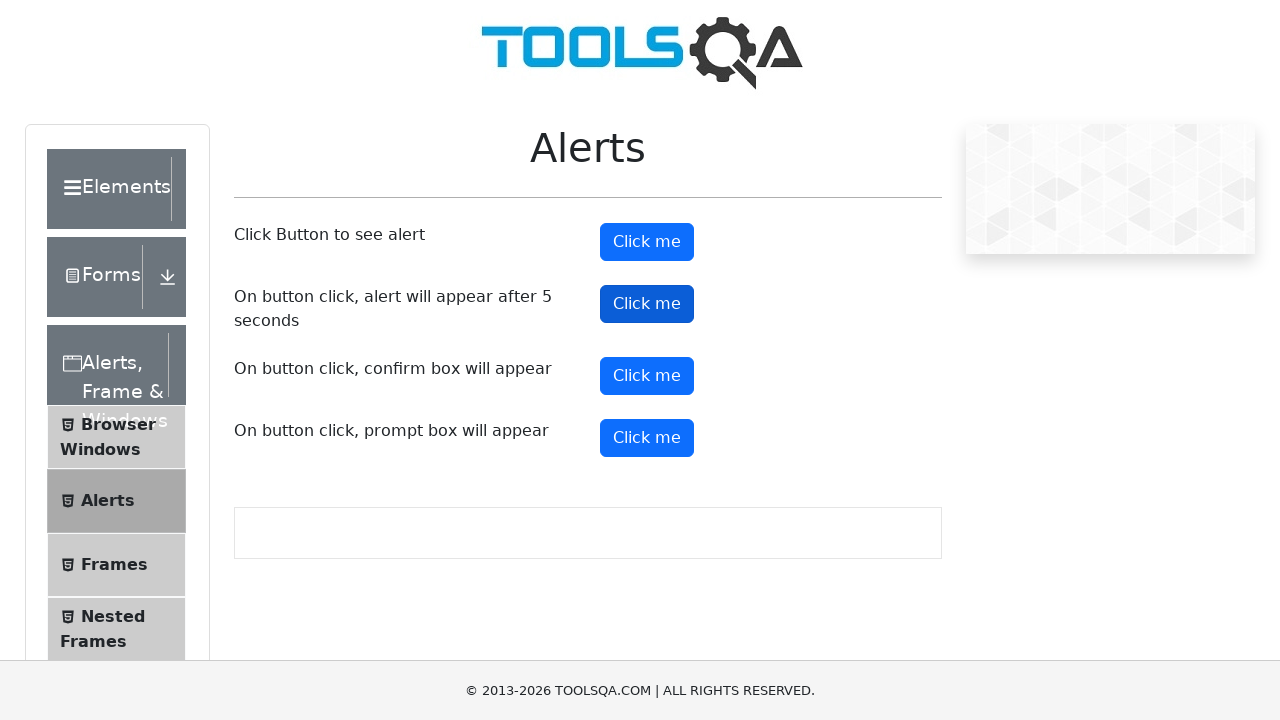

Clicked the confirm button to trigger confirm dialog at (647, 376) on #confirmButton
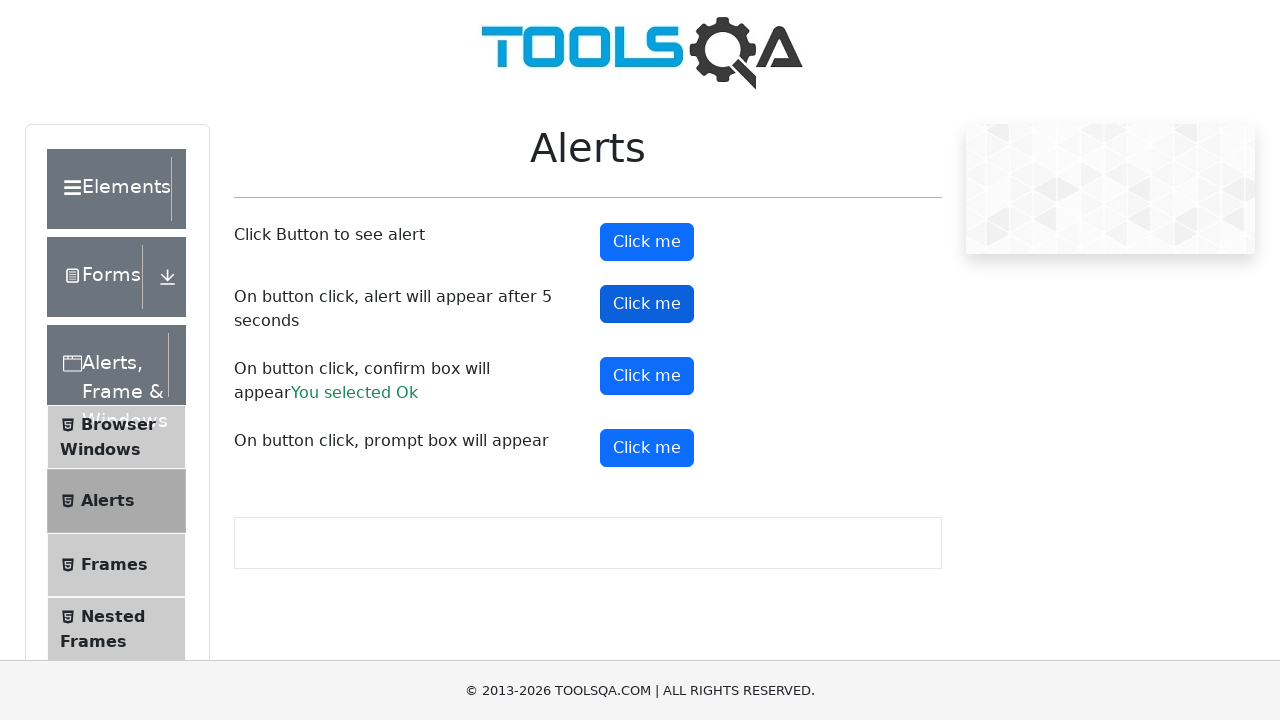

Confirm result element appeared on page
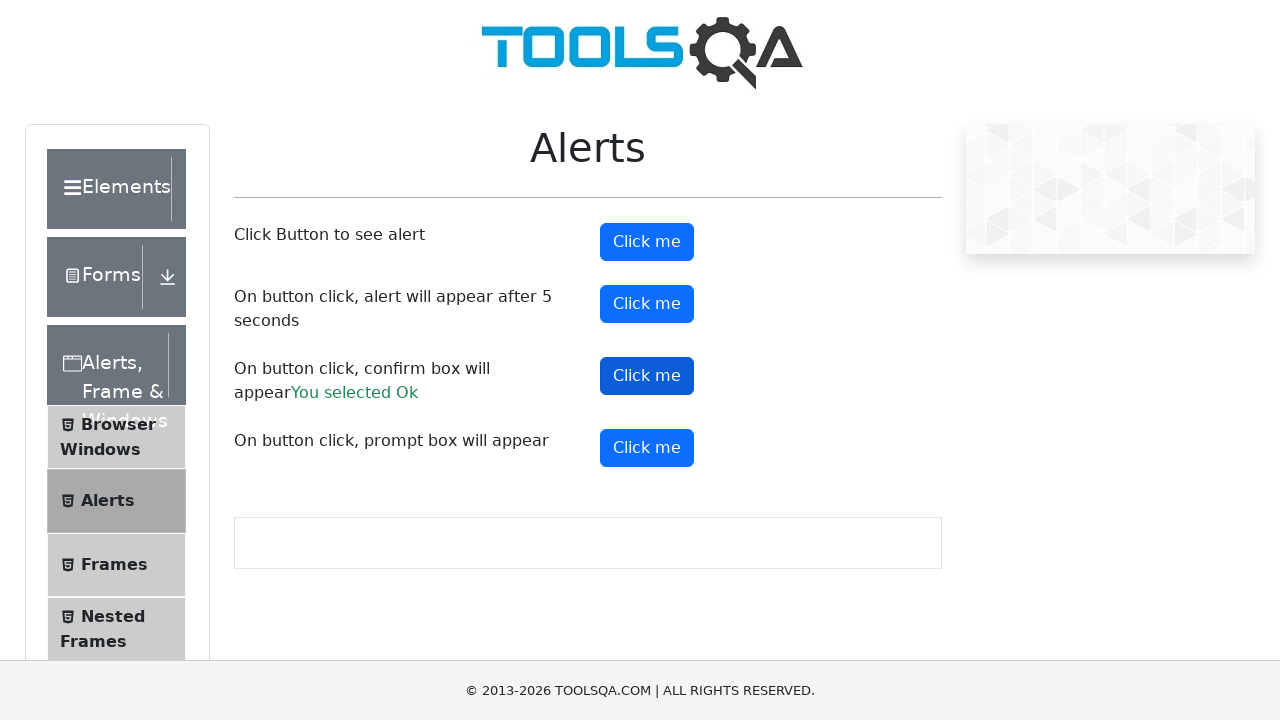

Verified that confirm result element is visible
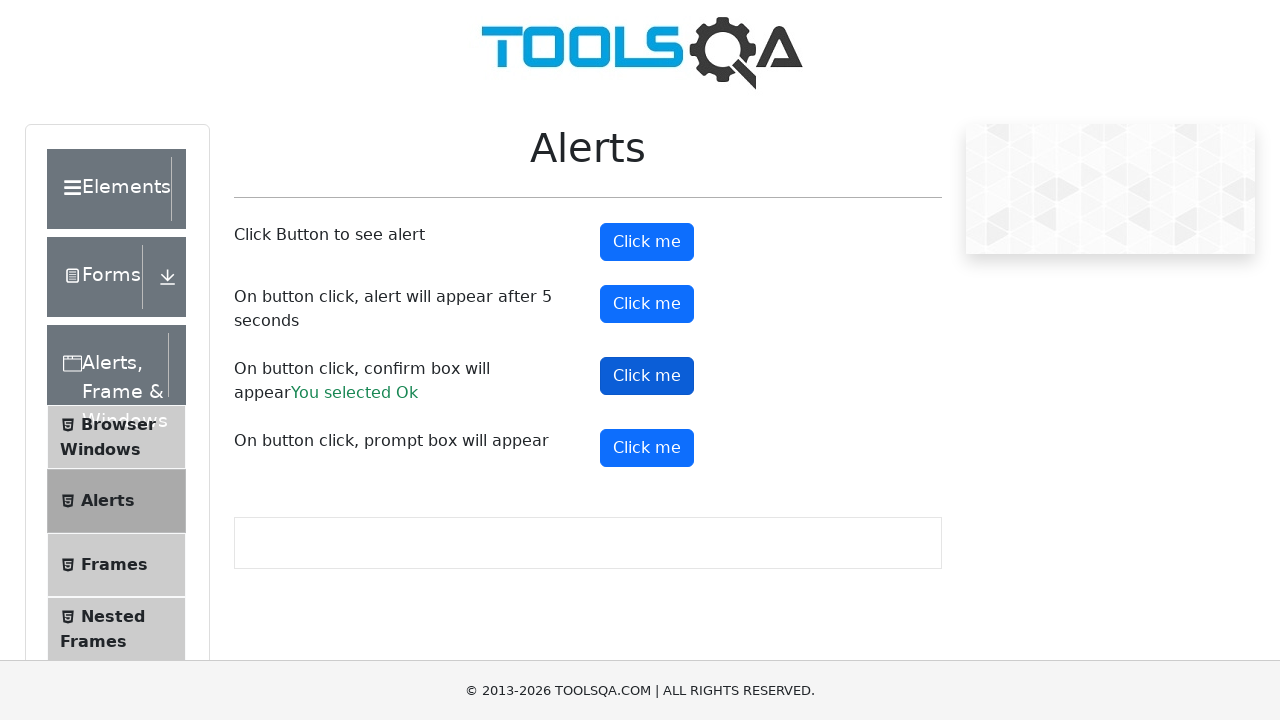

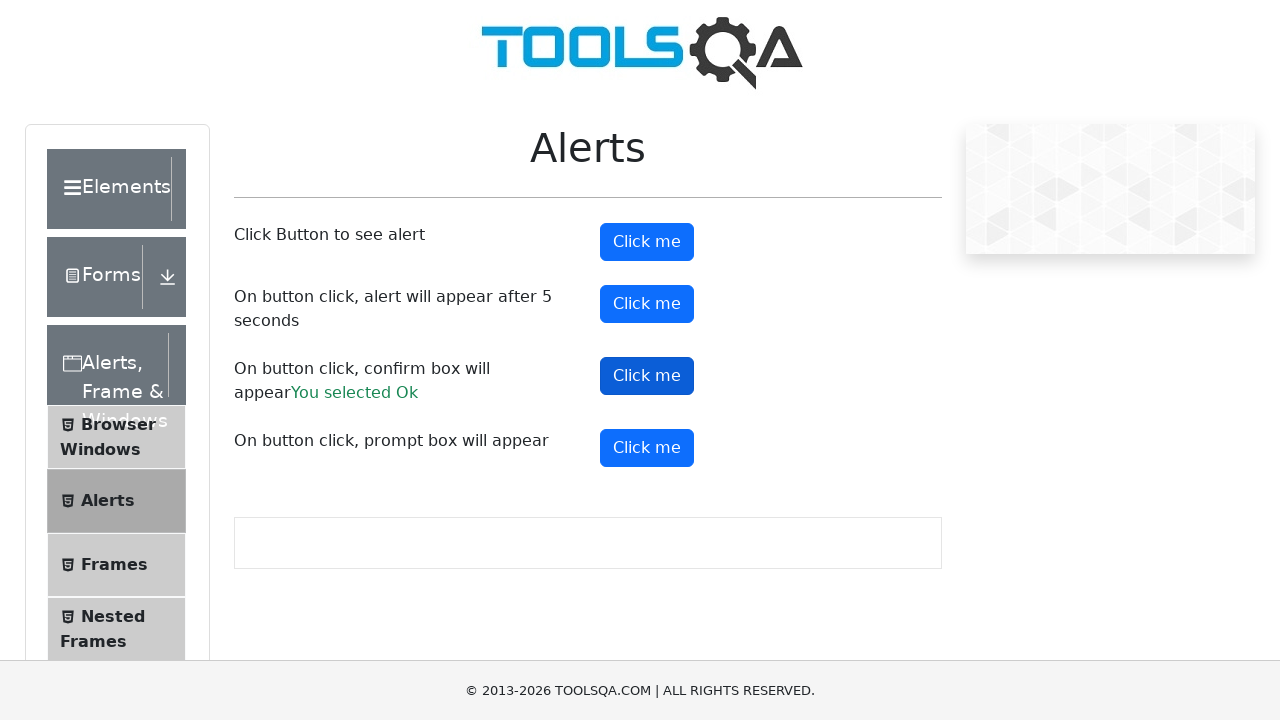